Verifies that static informational pages (about, delivery, rules, payment, return, faq, terms, contacts) are accessible

Starting URL: https://instamart.ru/about

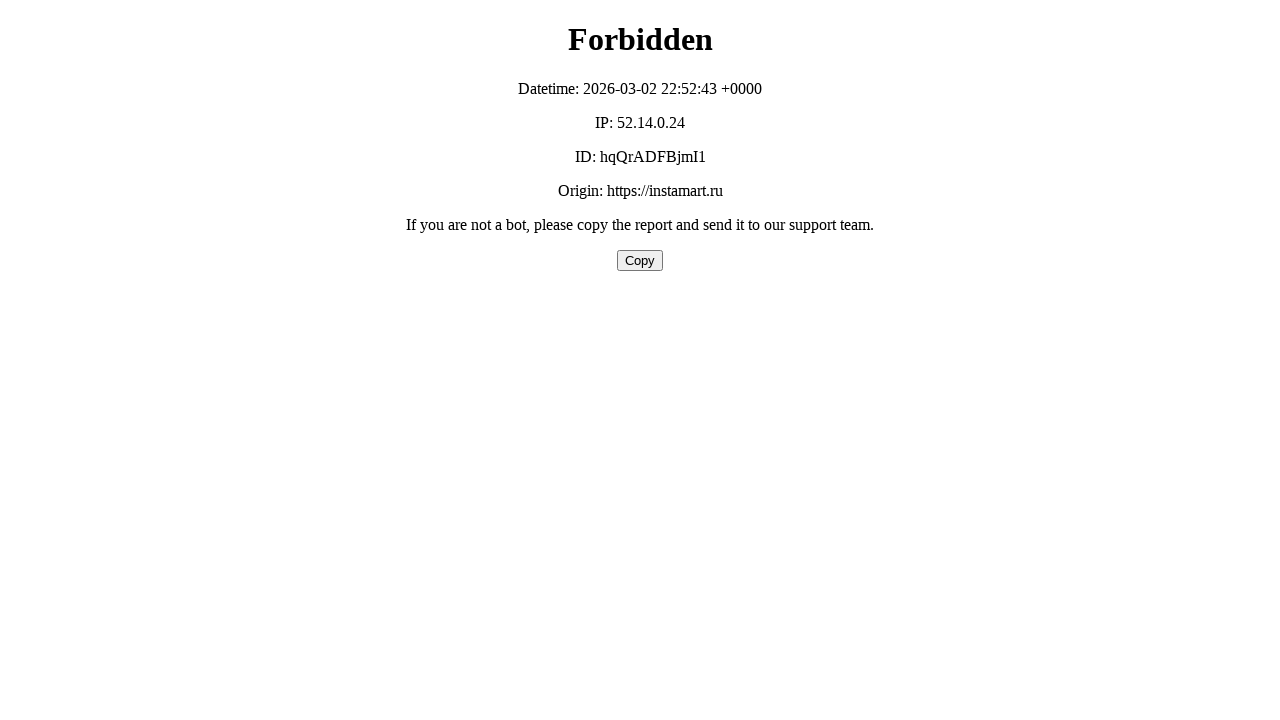

About page loaded and DOM content ready
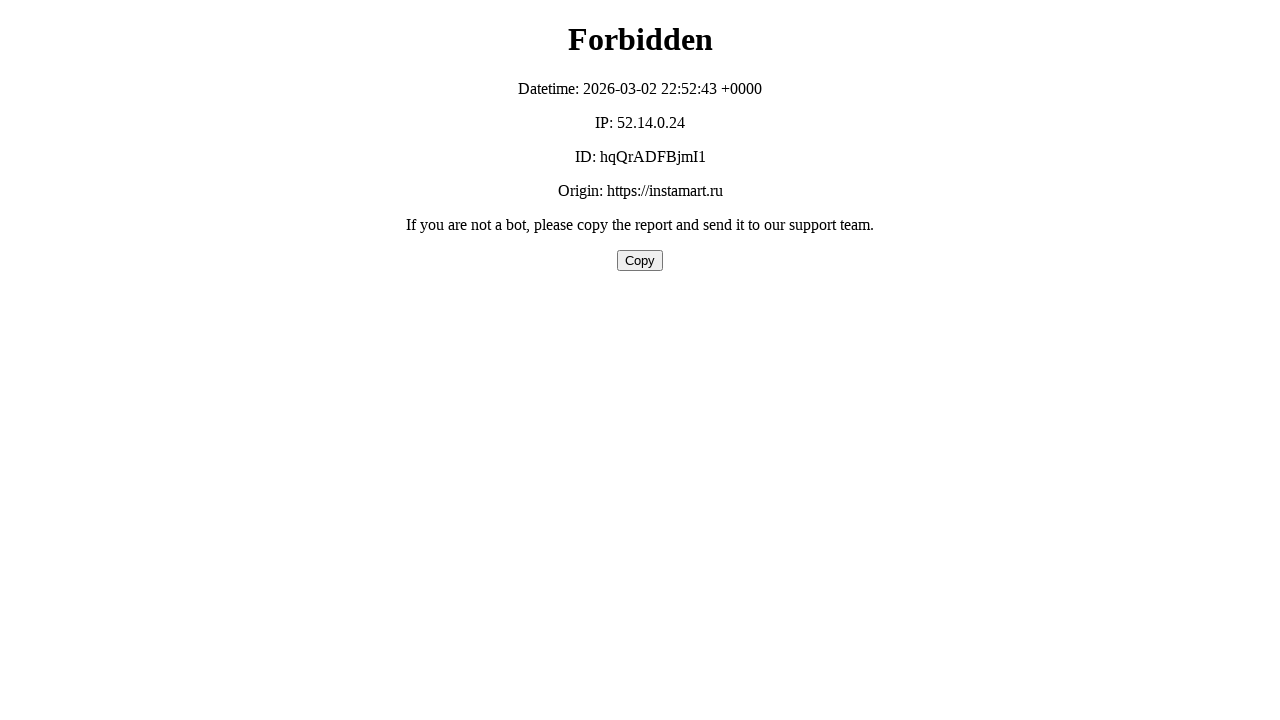

Navigated to delivery page
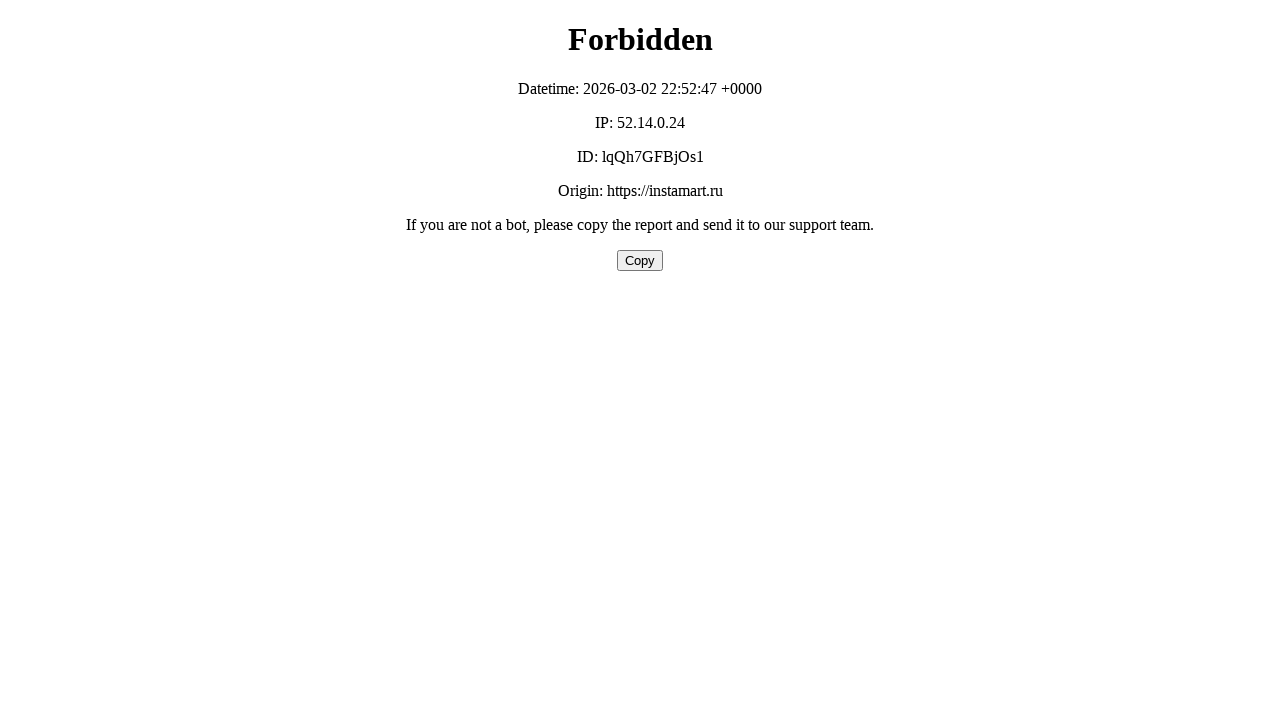

Delivery page loaded and DOM content ready
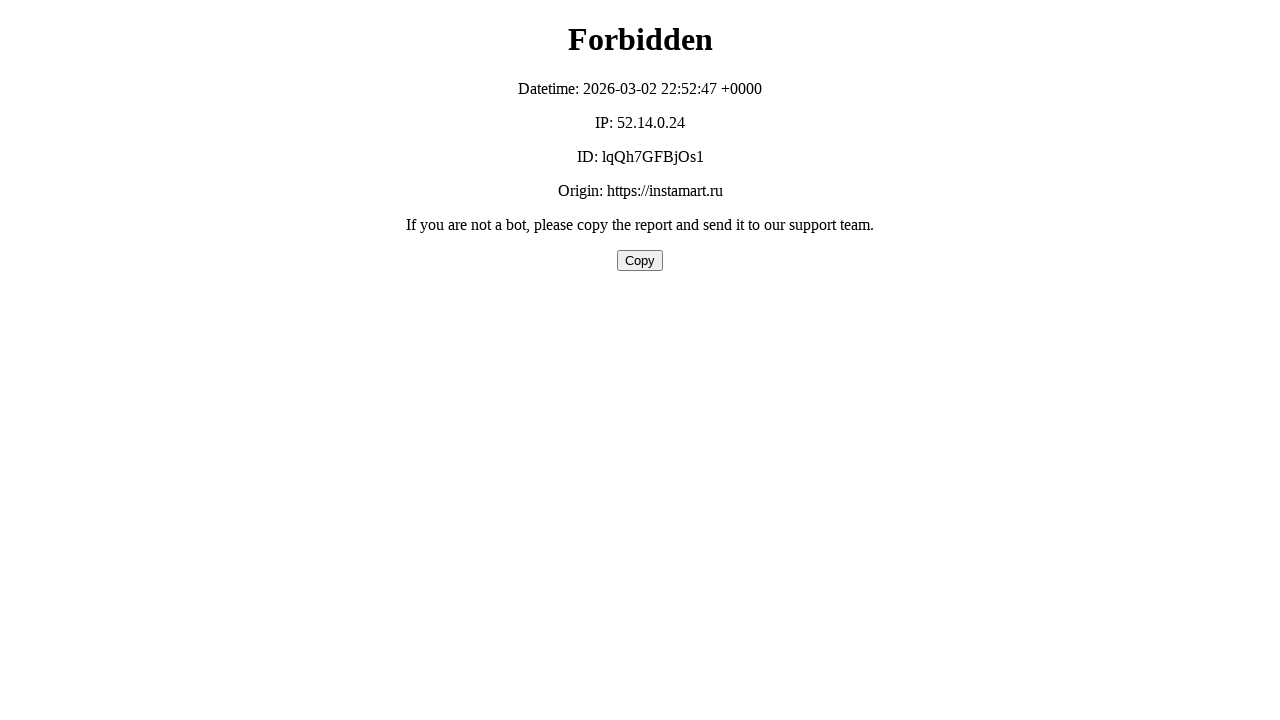

Navigated to rules page
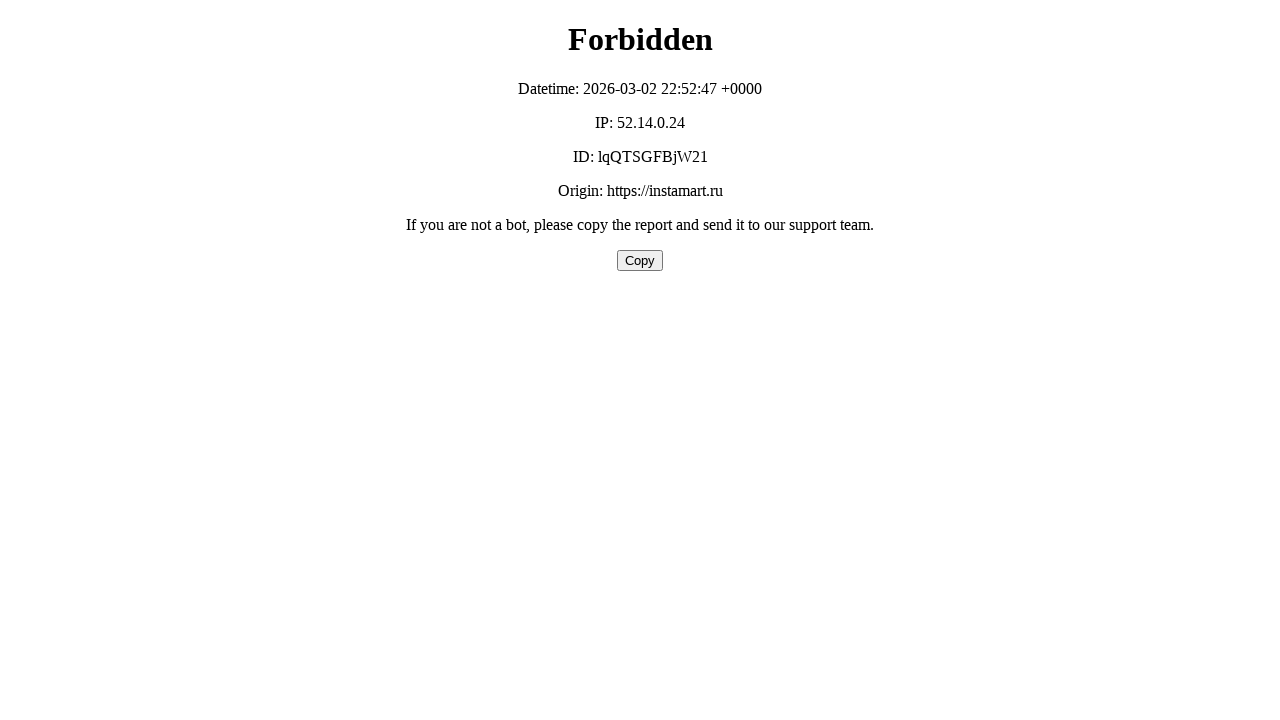

Rules page loaded and DOM content ready
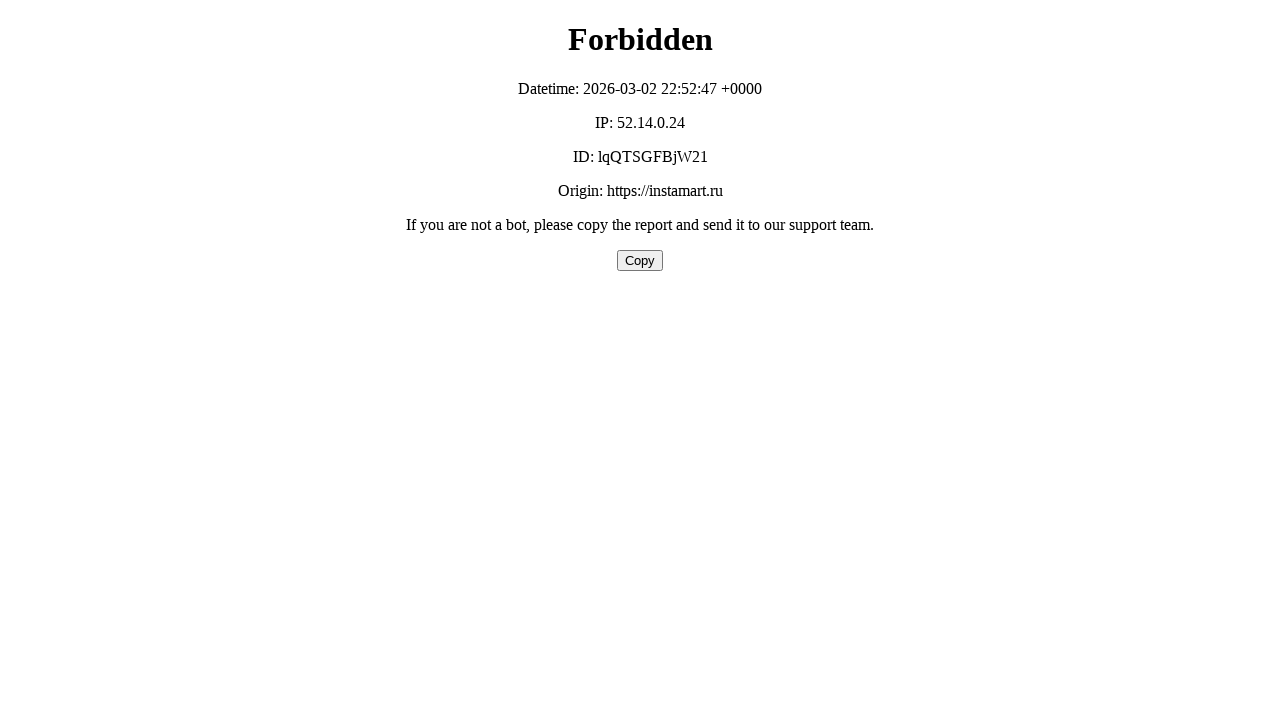

Navigated to payment page
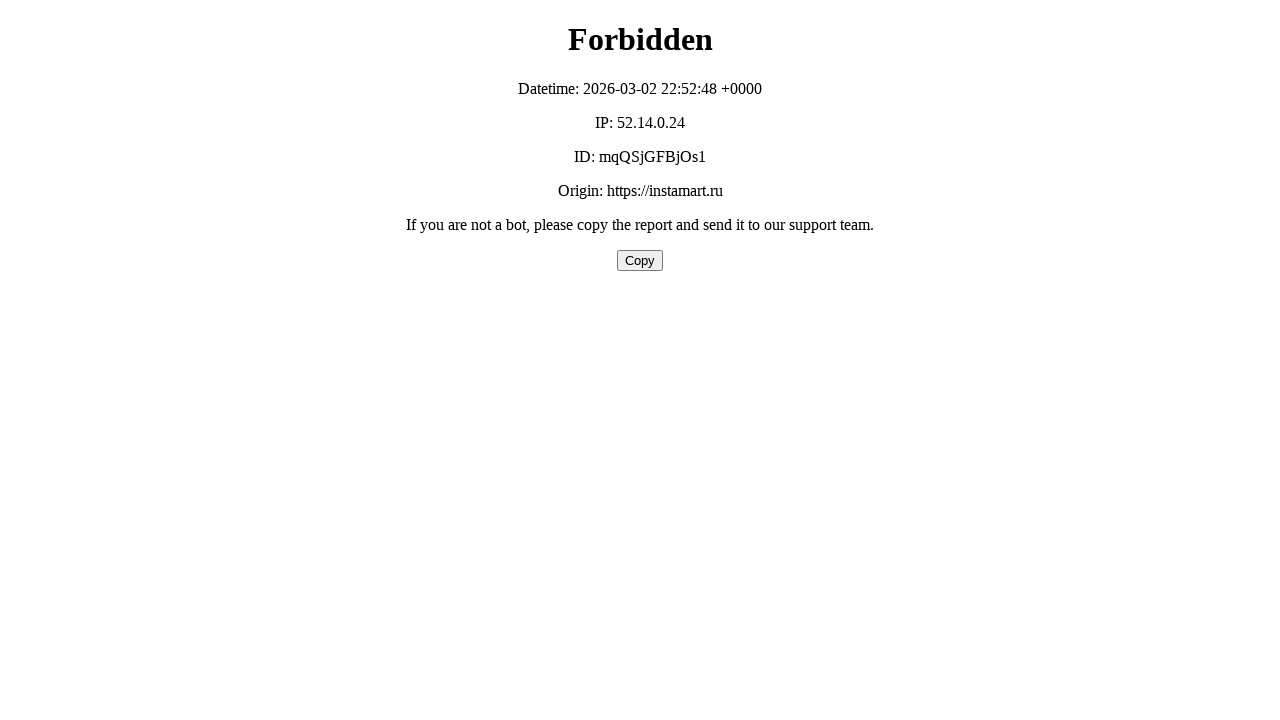

Payment page loaded and DOM content ready
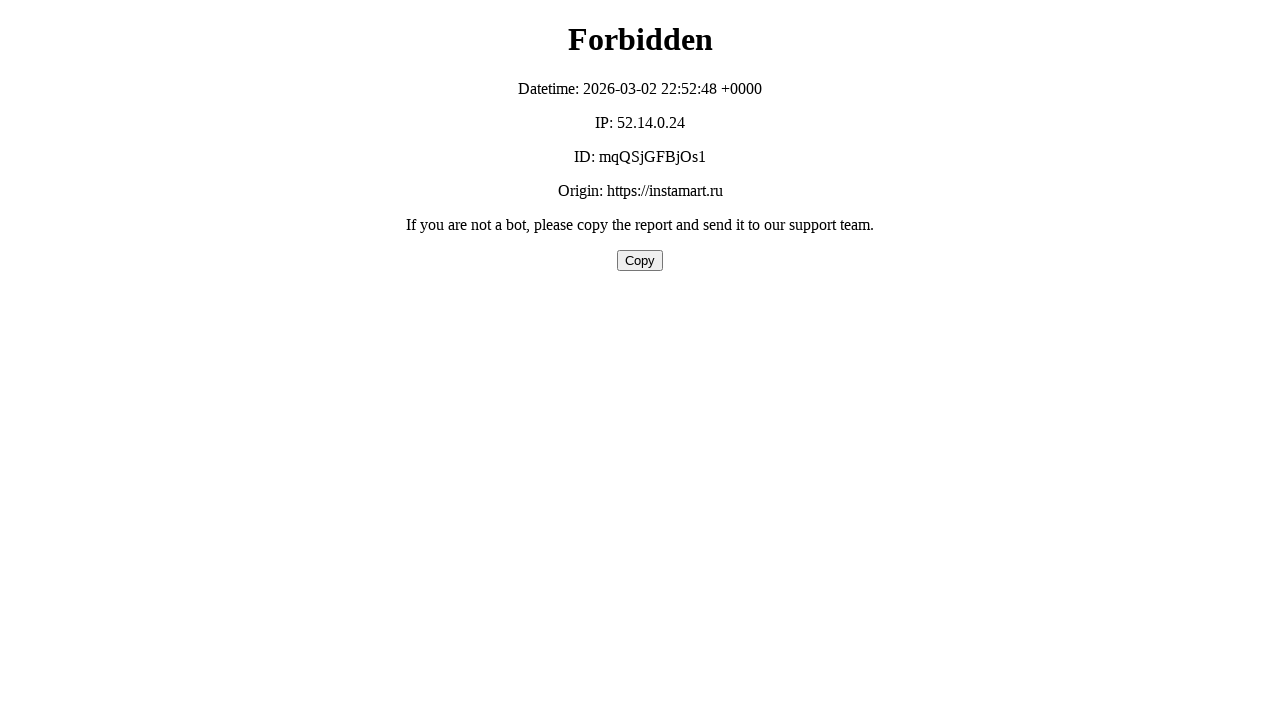

Navigated to return page
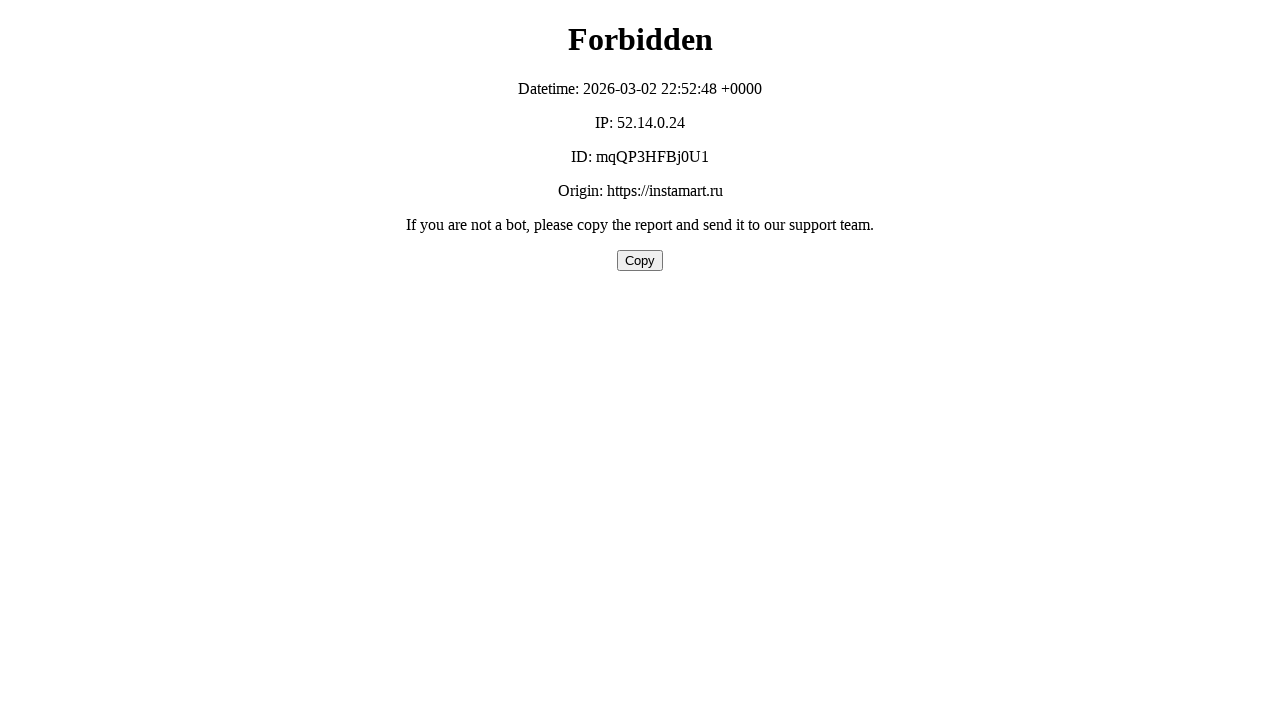

Return page loaded and DOM content ready
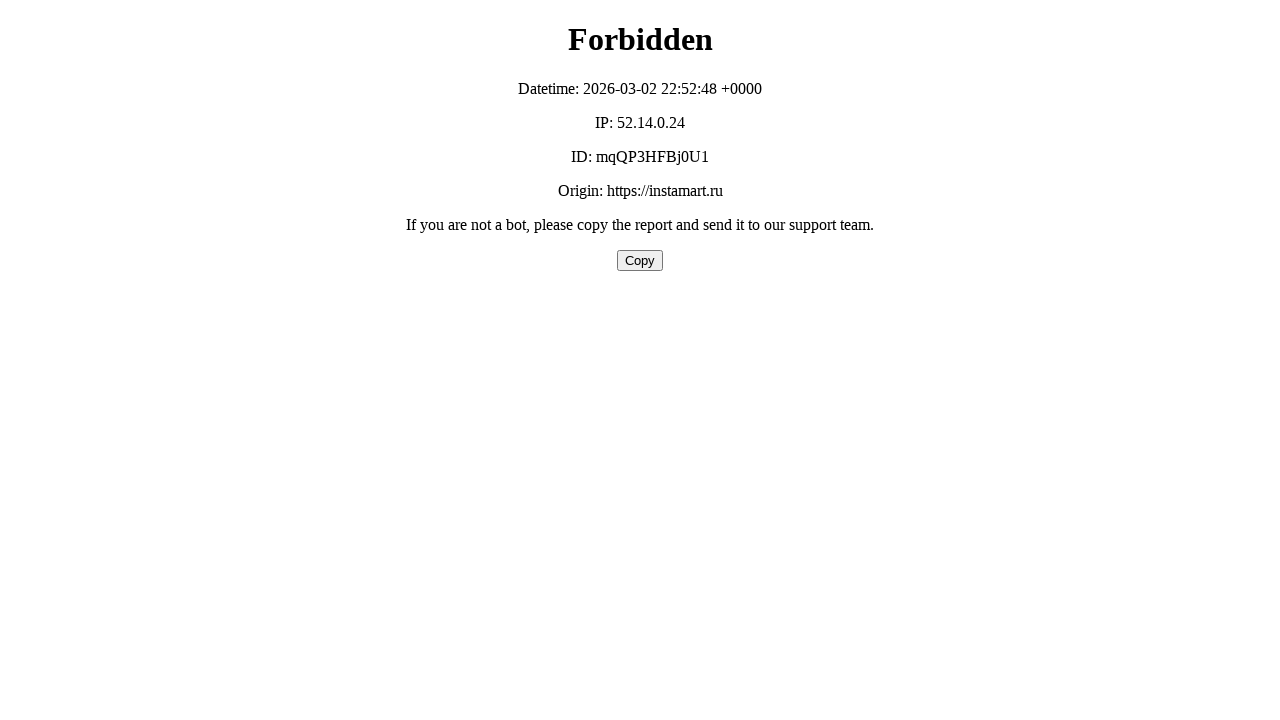

Navigated to FAQ page
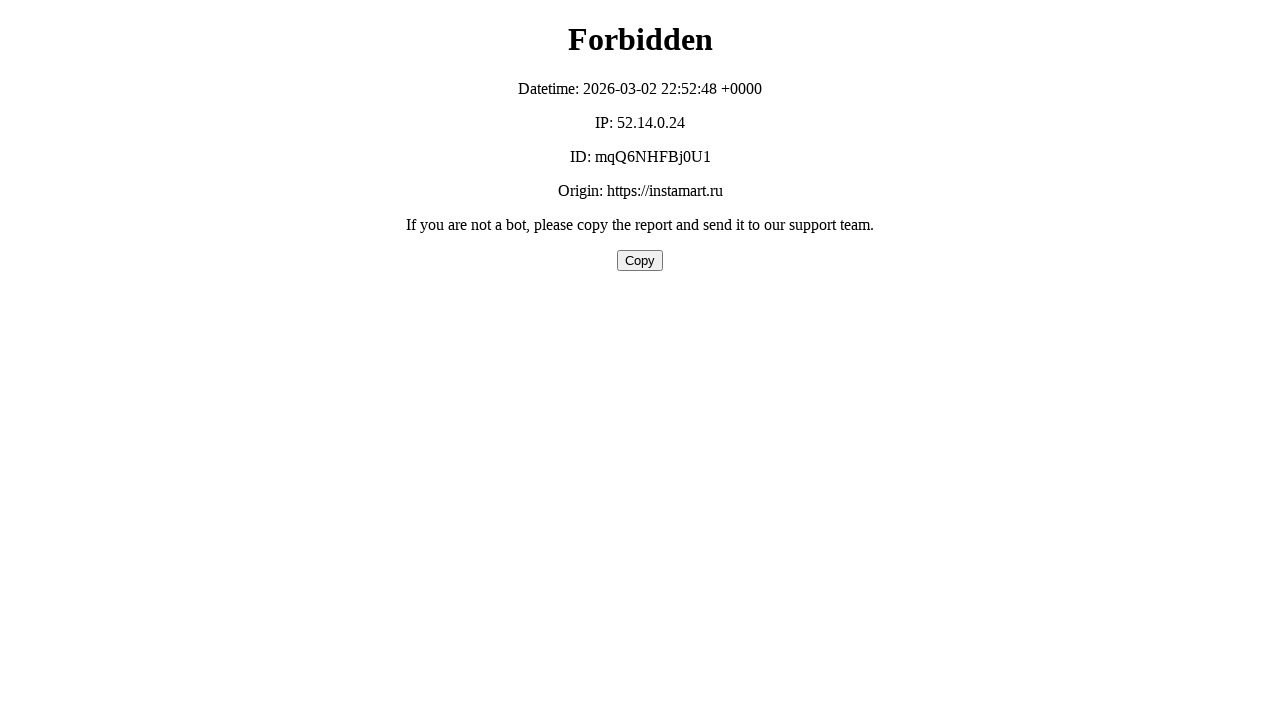

FAQ page loaded and DOM content ready
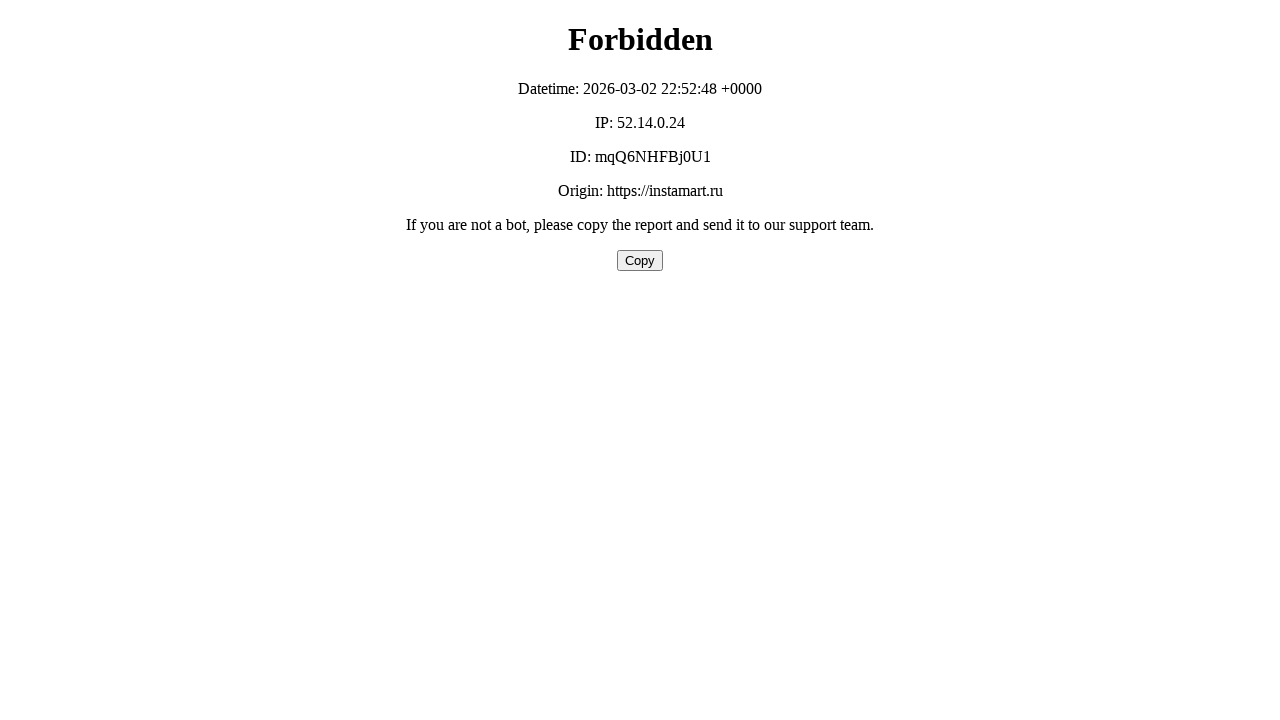

Navigated to terms page
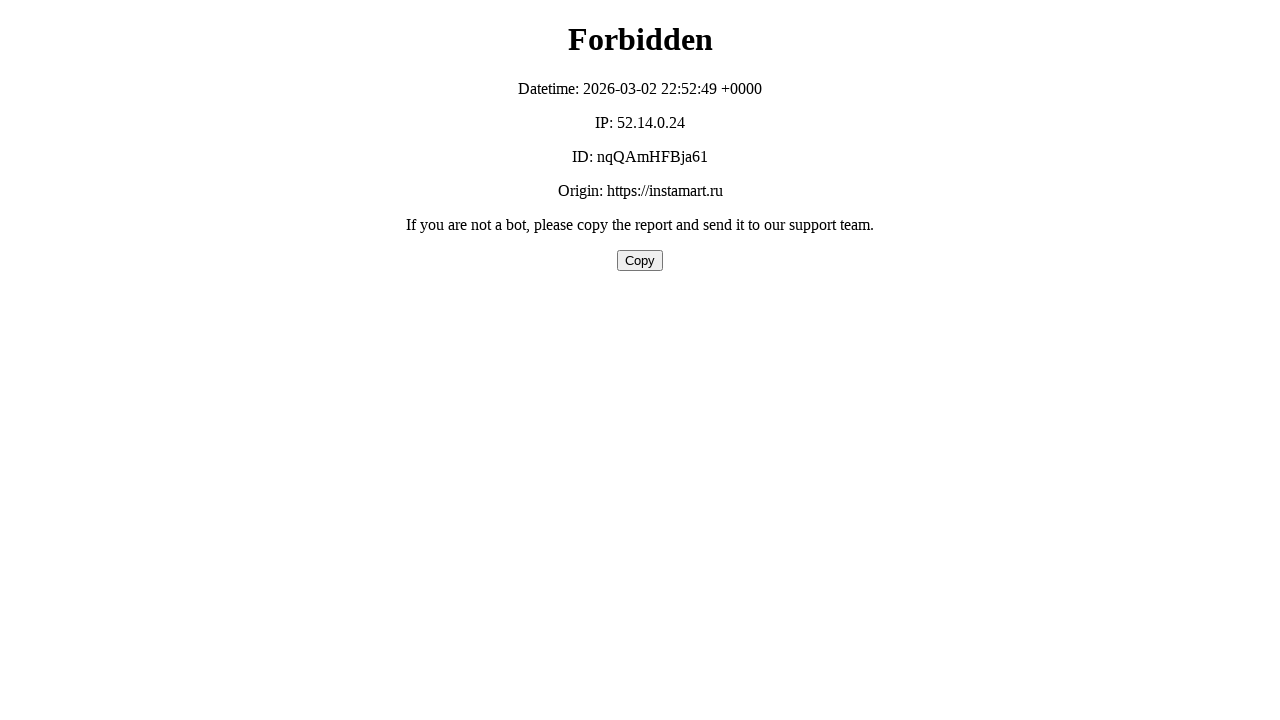

Terms page loaded and DOM content ready
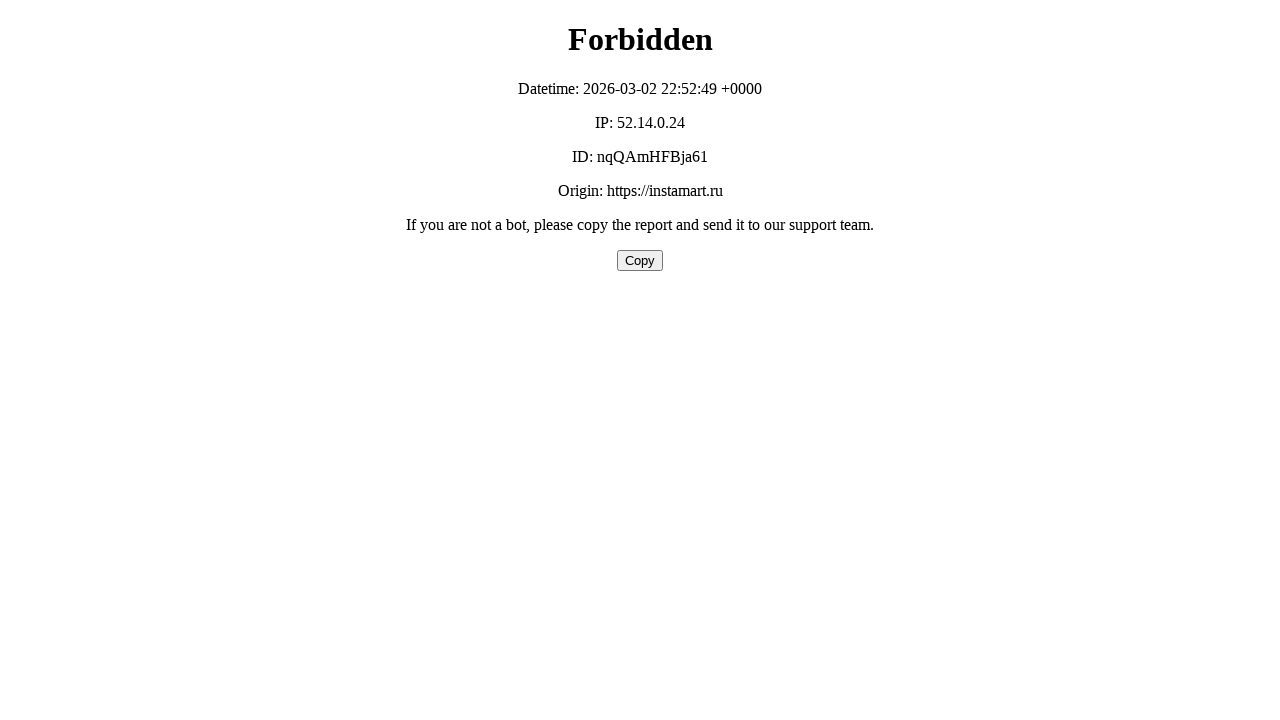

Navigated to contacts page
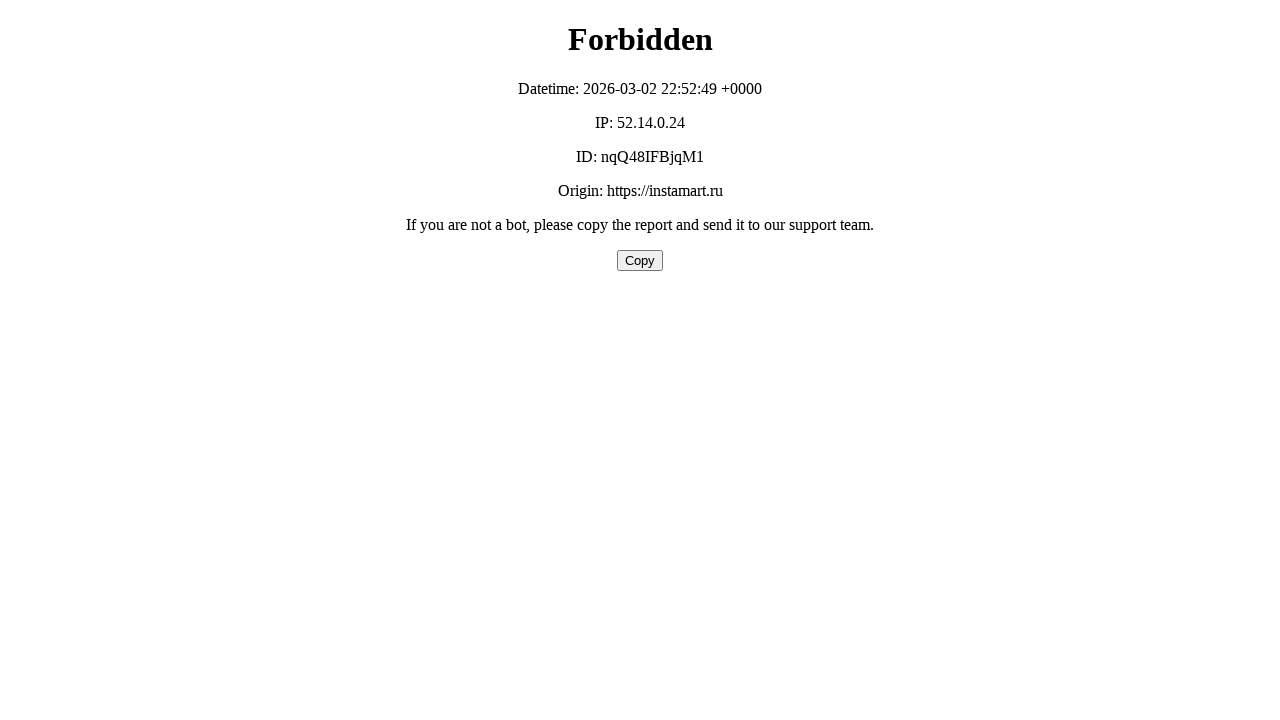

Contacts page loaded and DOM content ready
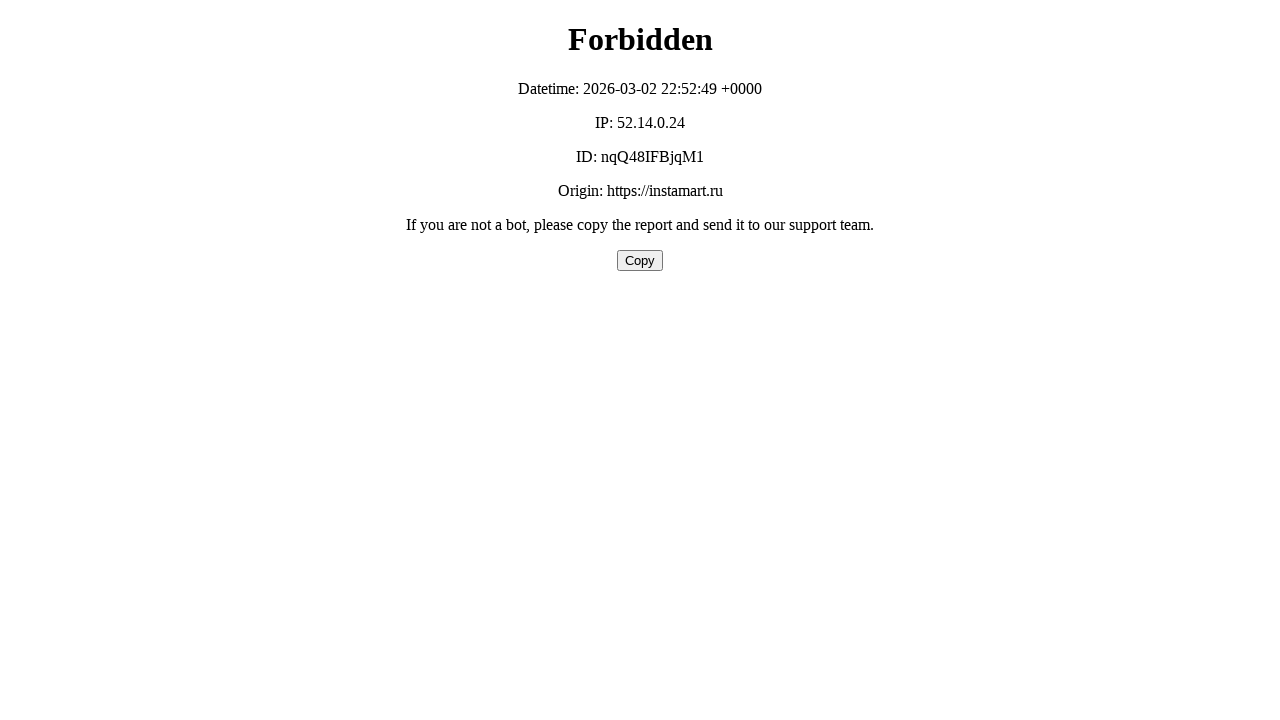

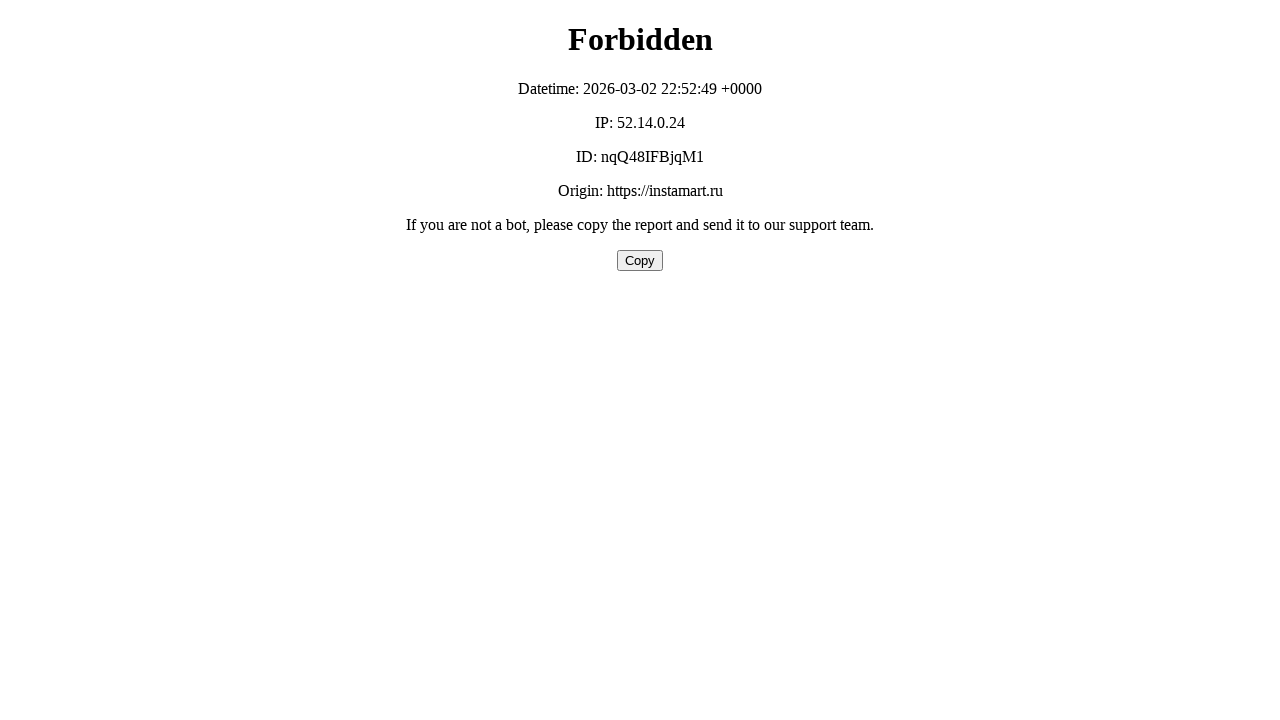